Checks checkbox 3 and verifies it is selected

Starting URL: https://rahulshettyacademy.com/AutomationPractice/

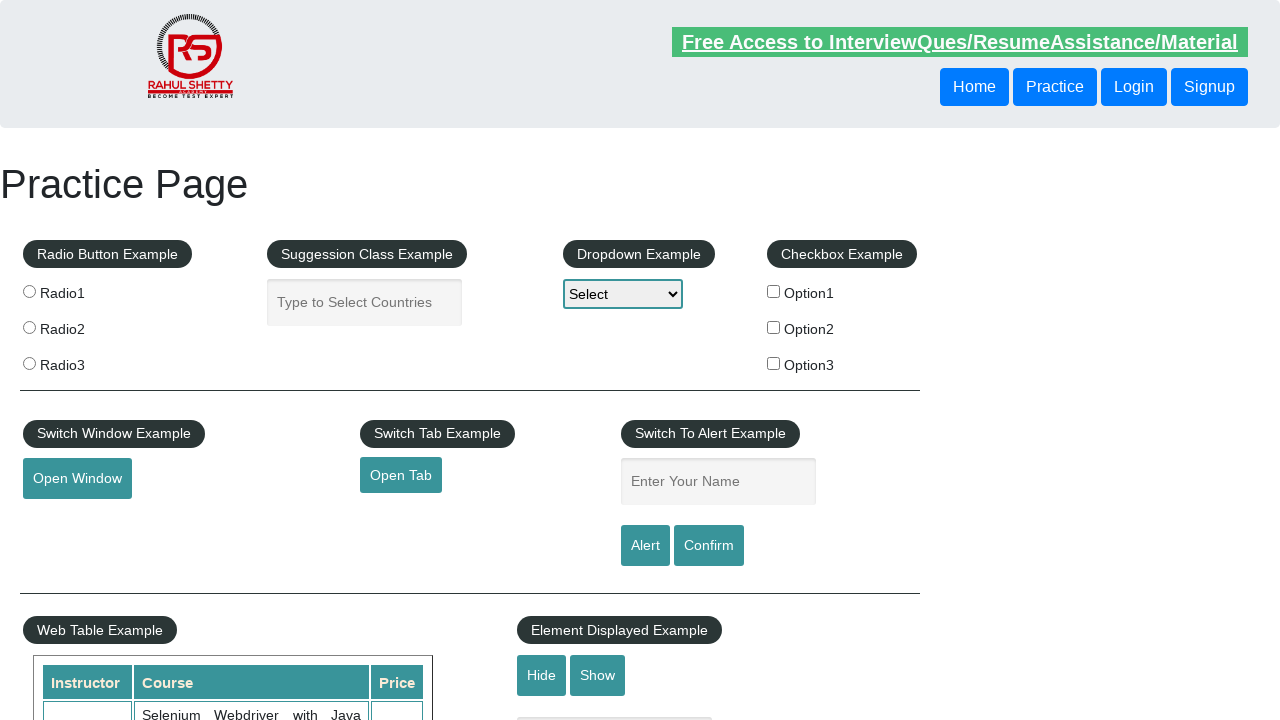

Clicked checkbox 3 at (774, 363) on xpath=//input[contains(@id,'checkBoxOption3')]
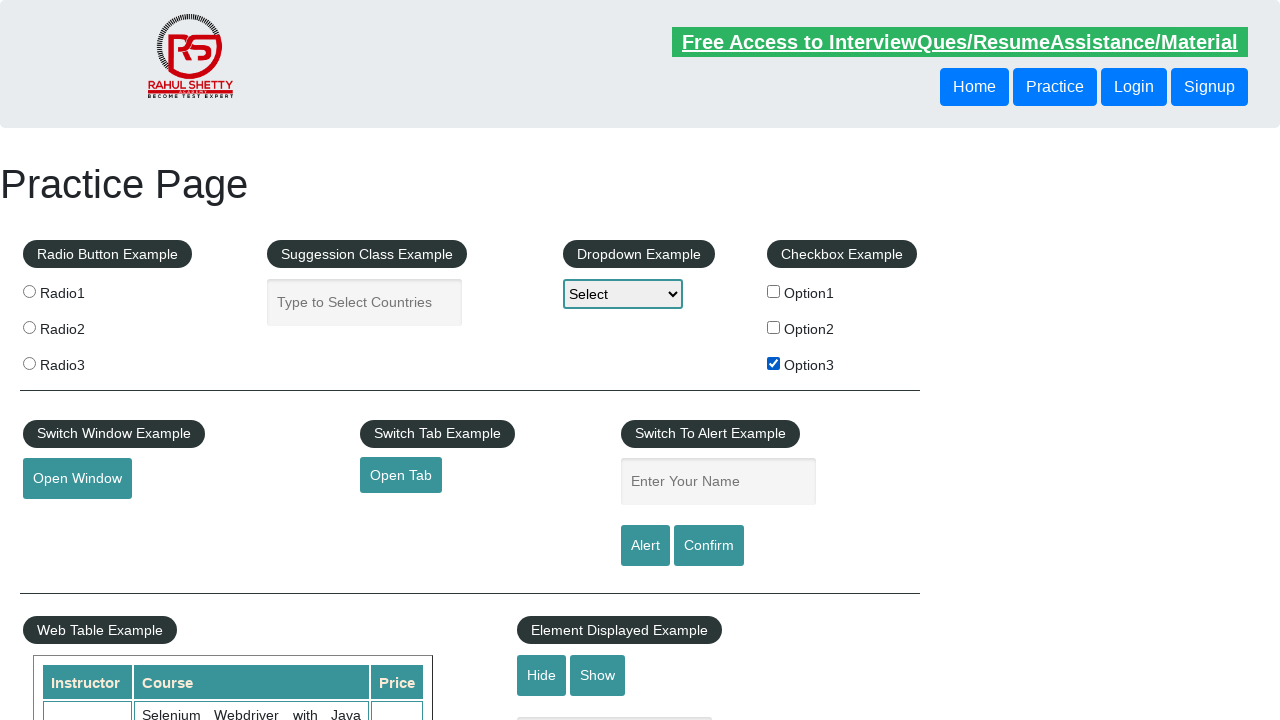

Verified checkbox 3 is selected
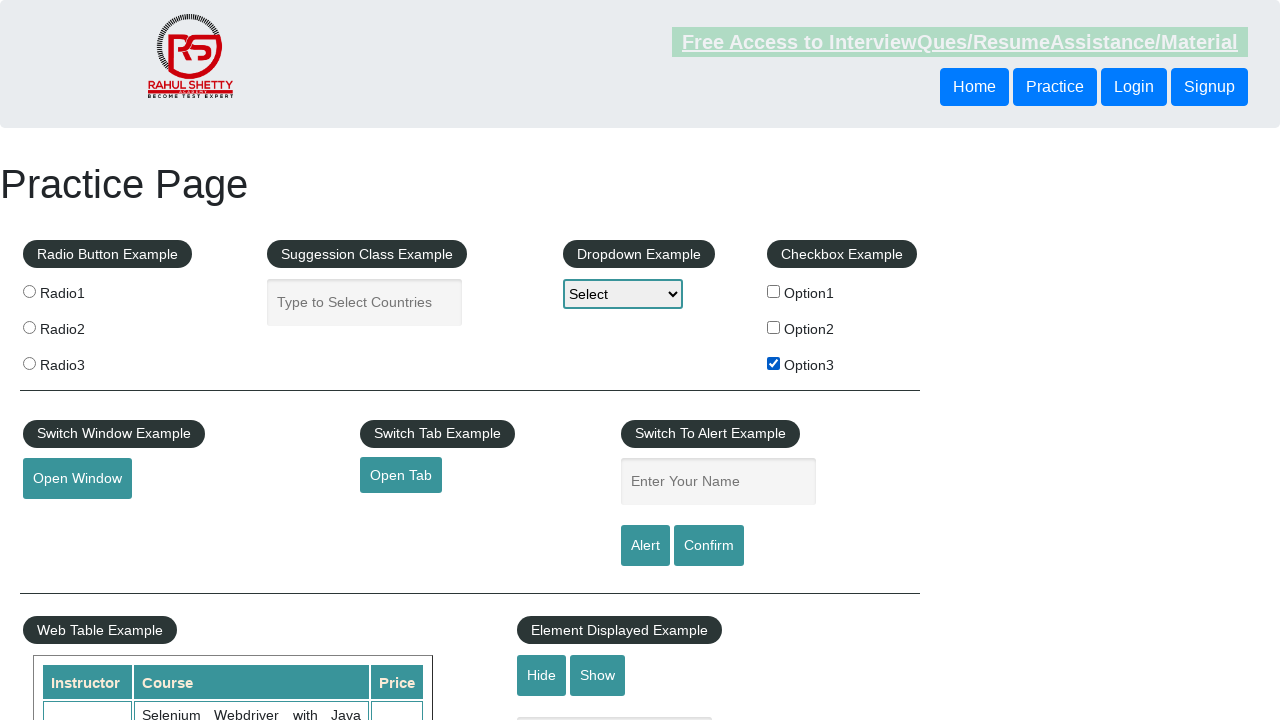

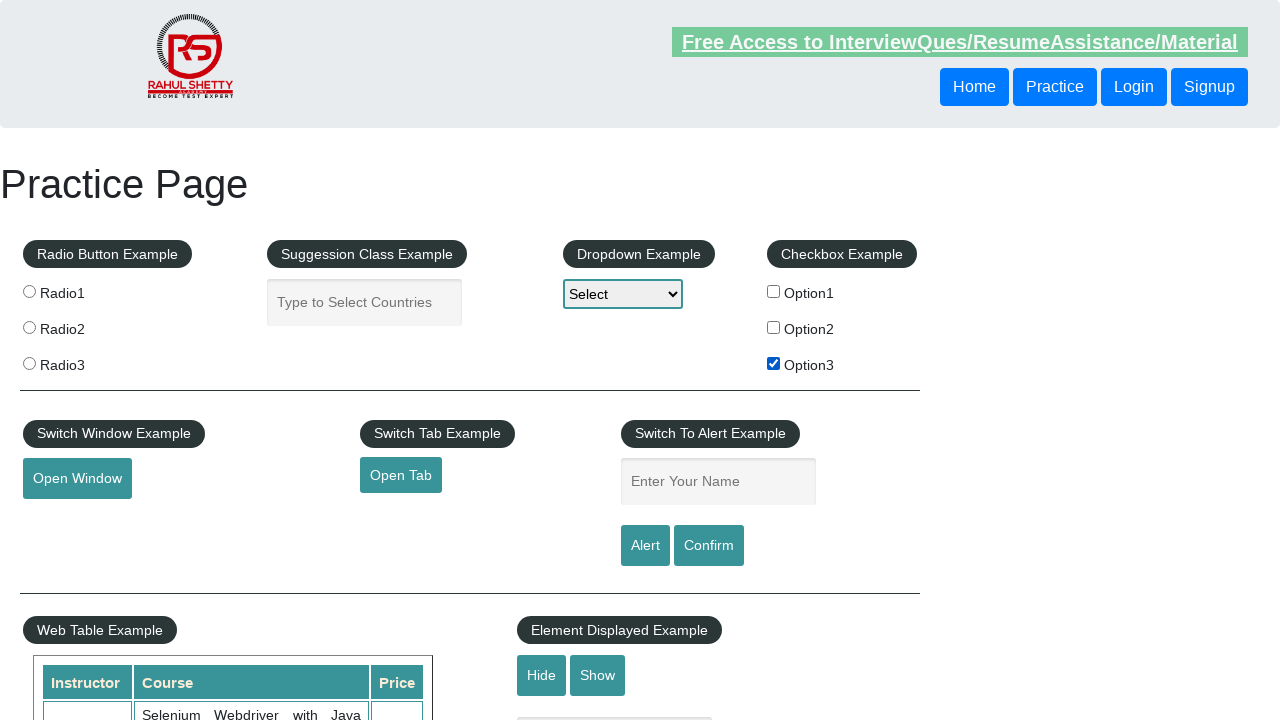